Tests navigation with custom timeout settings including back, forward, and reload operations

Starting URL: https://github.com/hardkoded/playwright-sharp

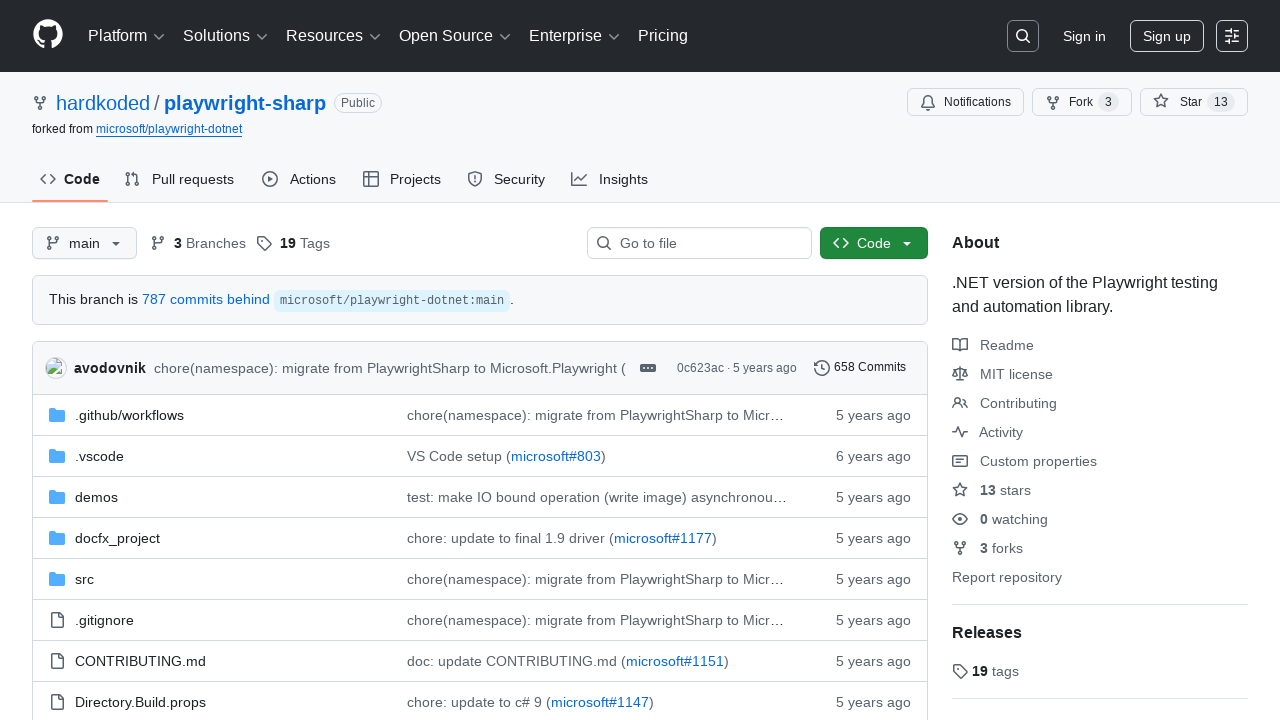

Set default navigation timeout to 30000ms
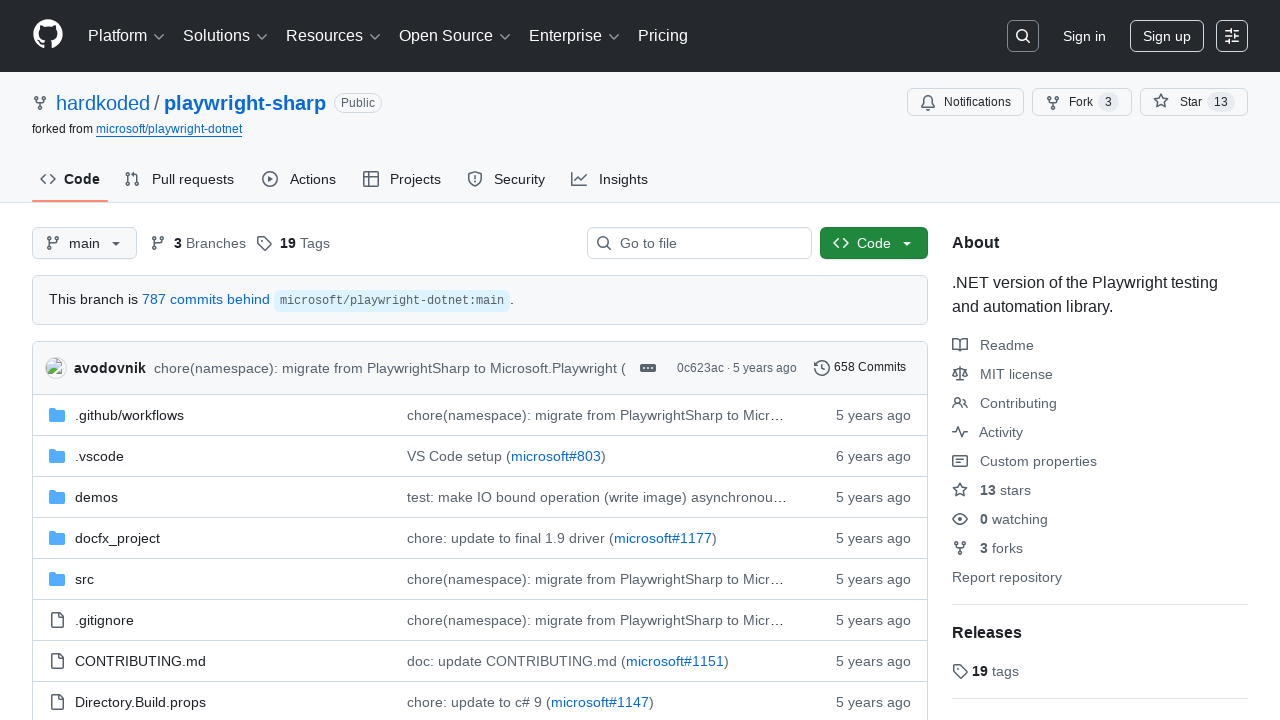

Set default timeout to 30000ms
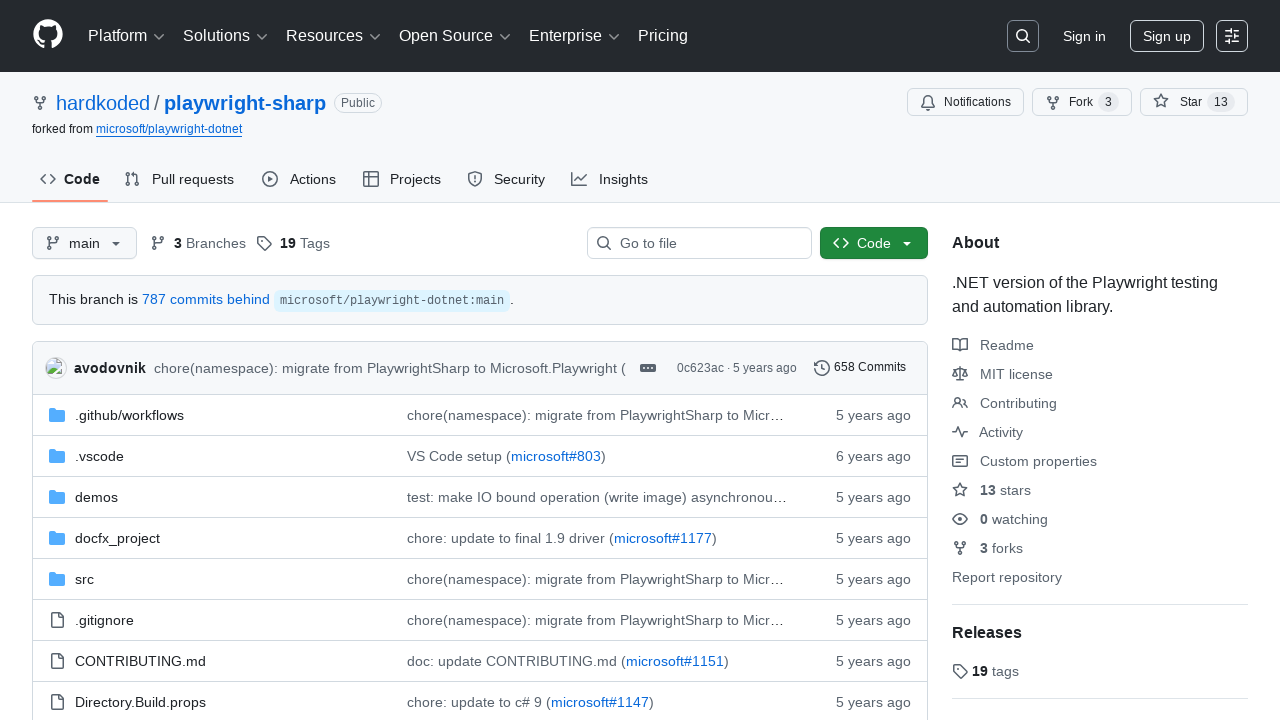

Navigated back with 30000ms timeout
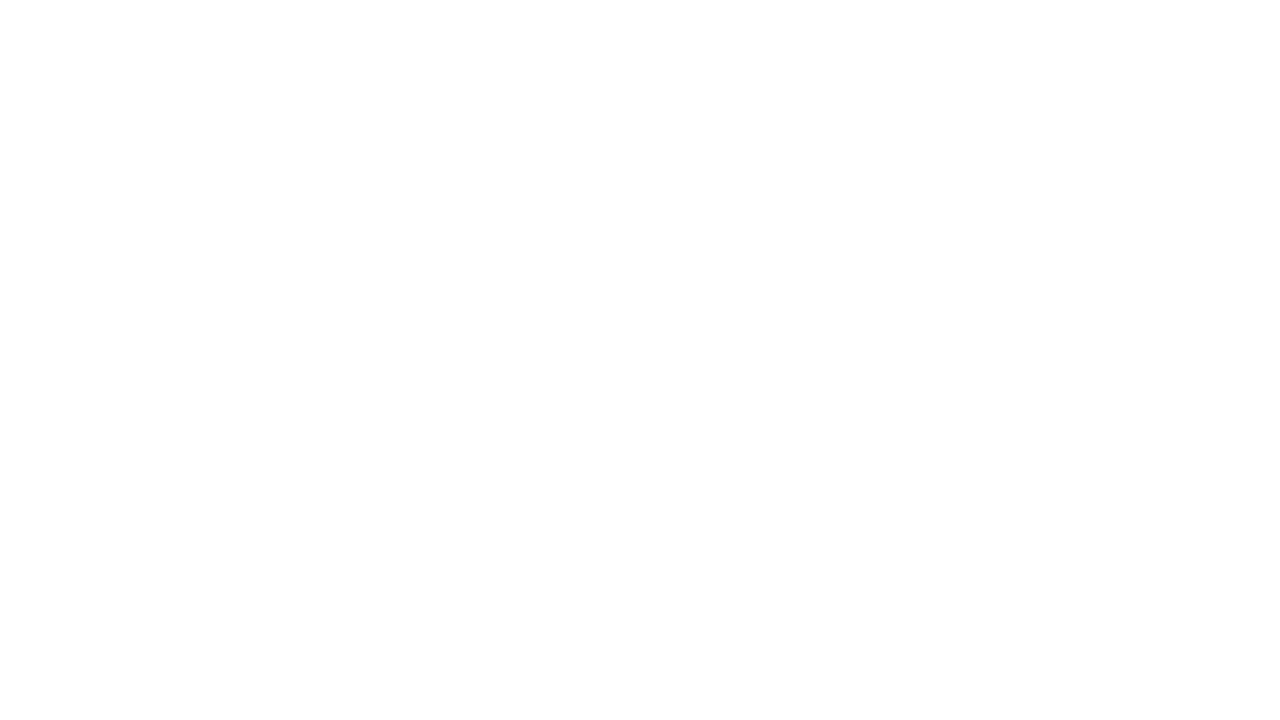

Navigated forward with 30000ms timeout
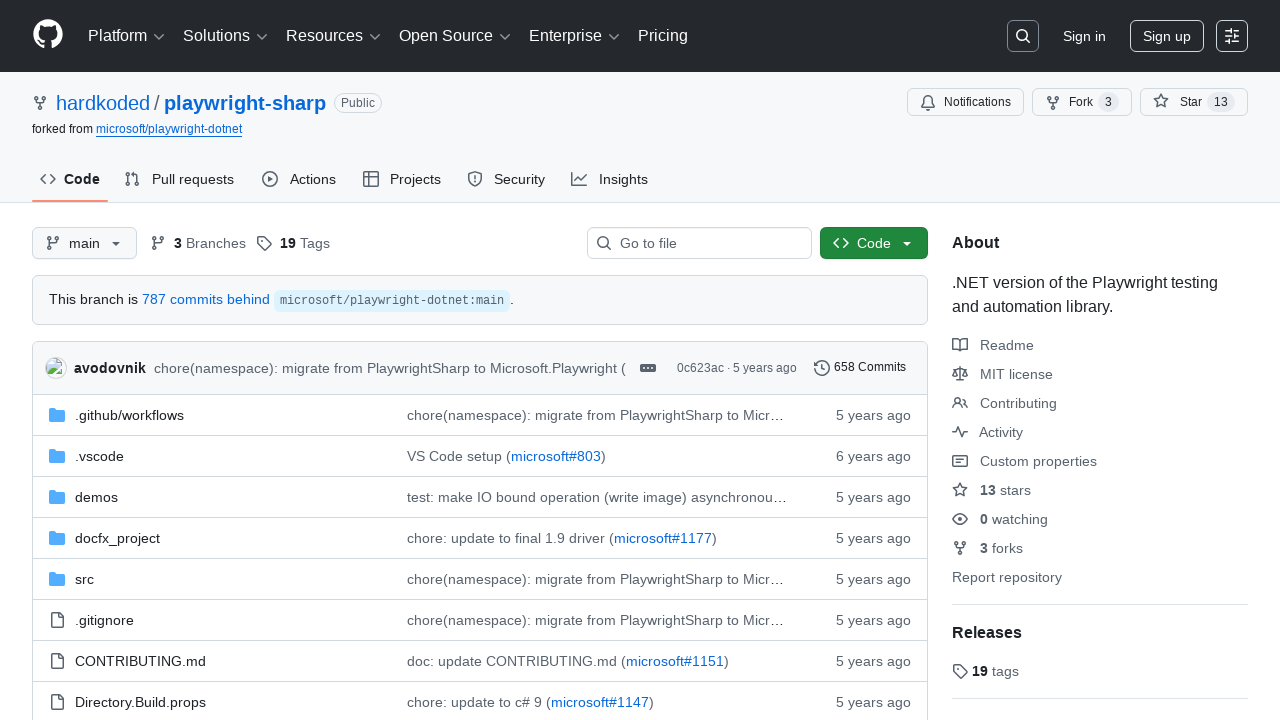

Reloaded page with 30000ms timeout
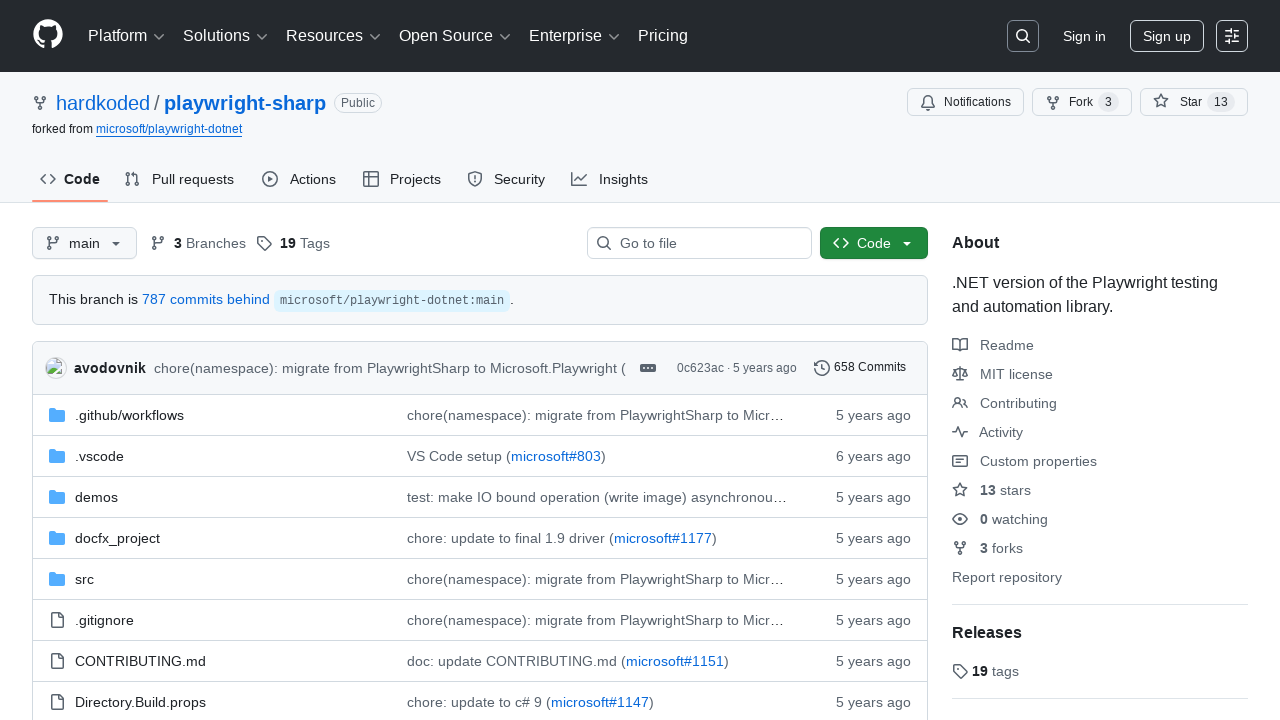

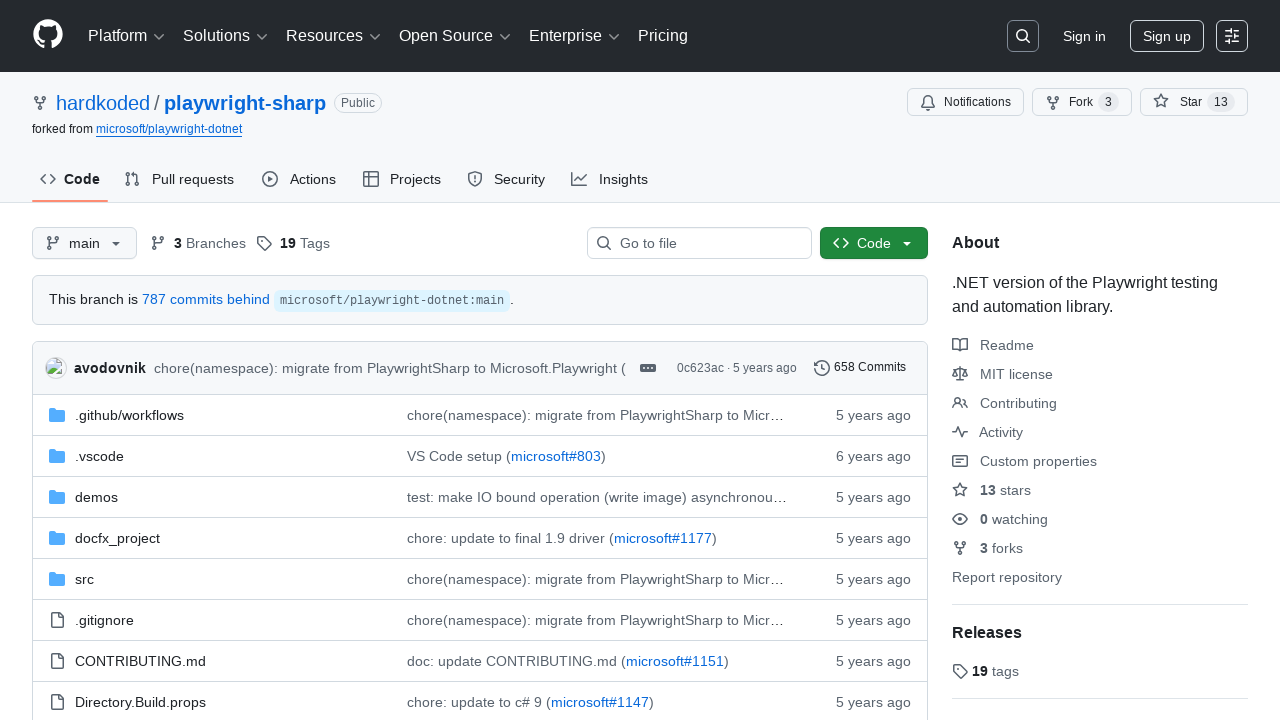